Navigates to a page, clicks on a link with a calculated numerical text value, fills out a form with personal information, and submits it

Starting URL: http://suninjuly.github.io/find_link_text

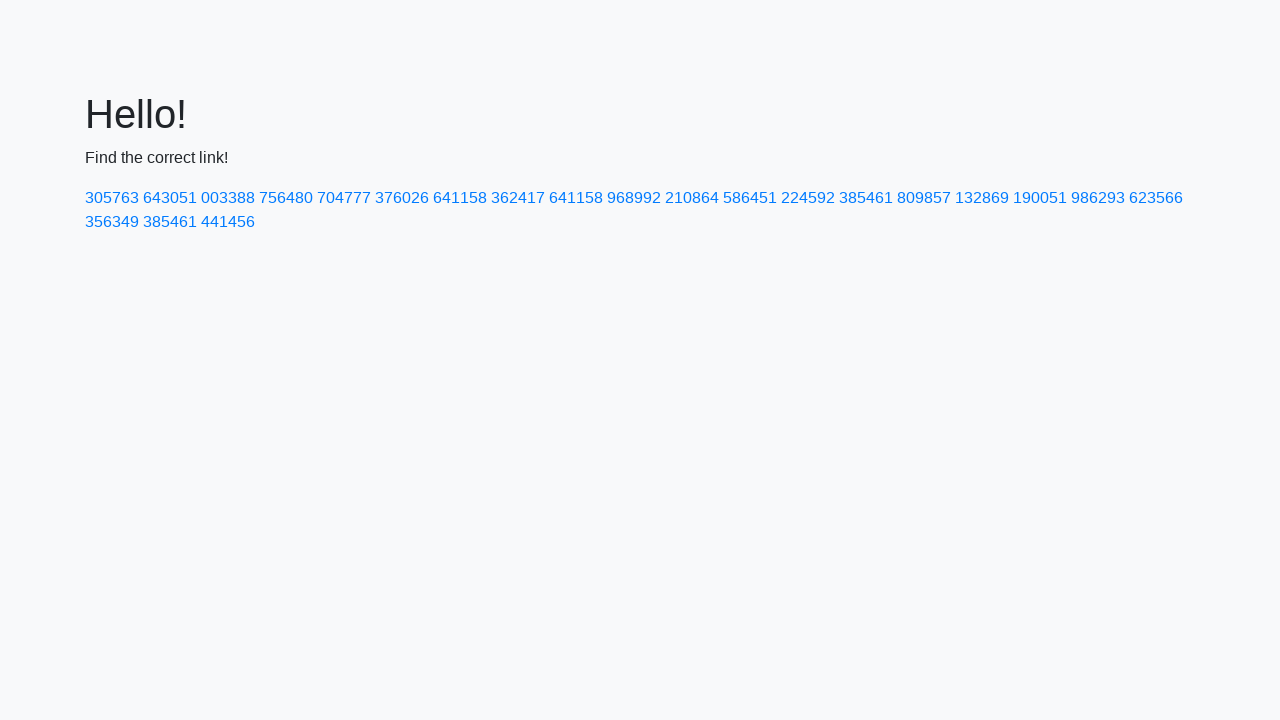

Calculated numerical link text value
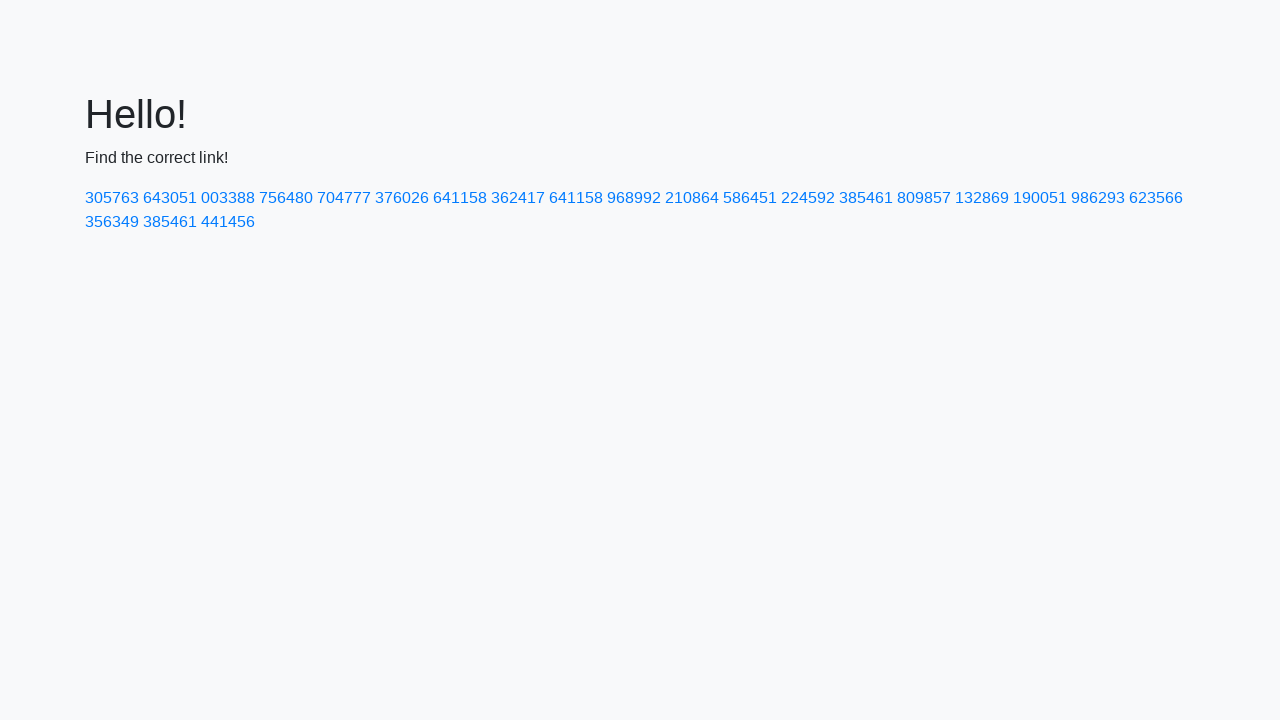

Clicked link with calculated text value '224592' at (808, 198) on a:has-text('224592')
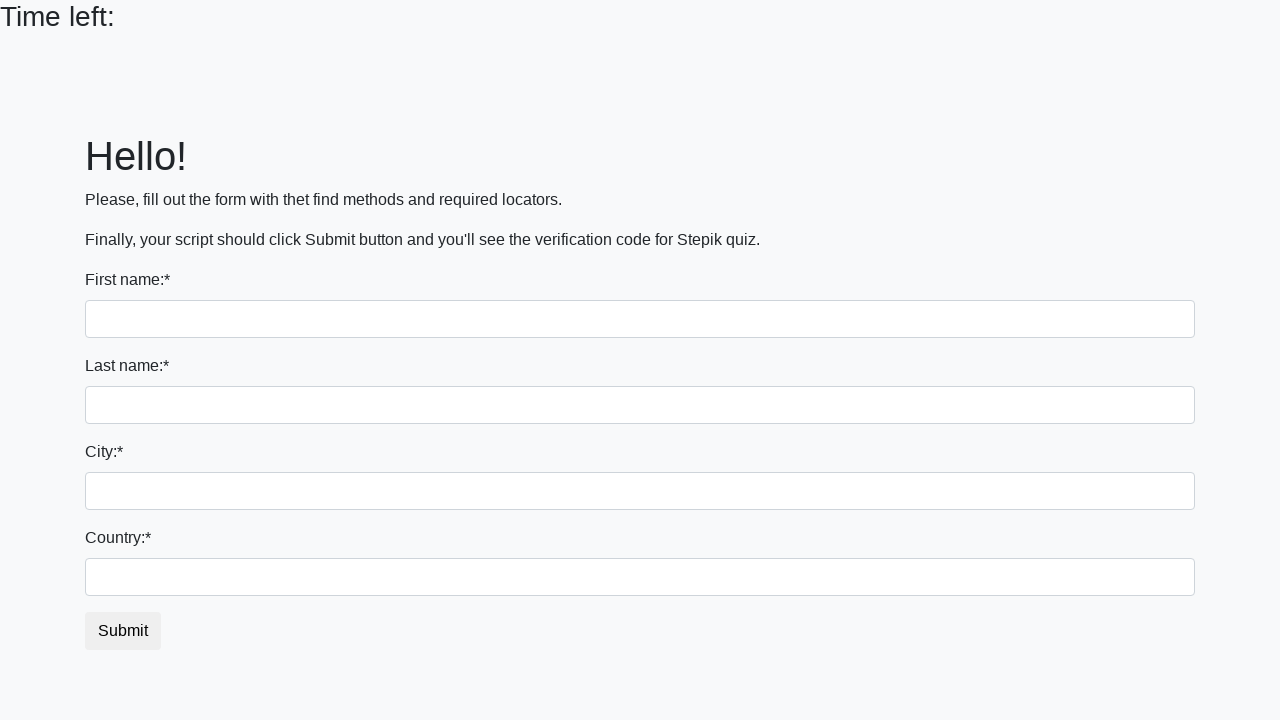

Filled first name field with 'Ivan' on input:first-of-type
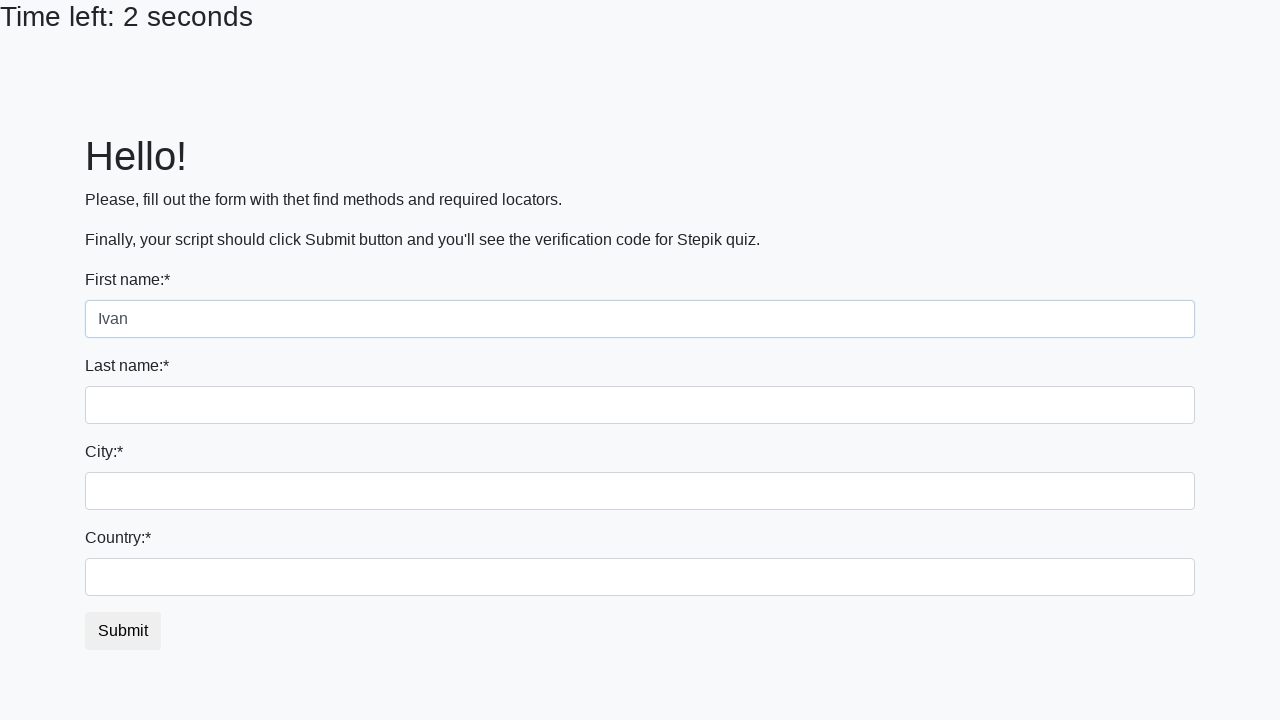

Filled last name field with 'Petrov' on input[name='last_name']
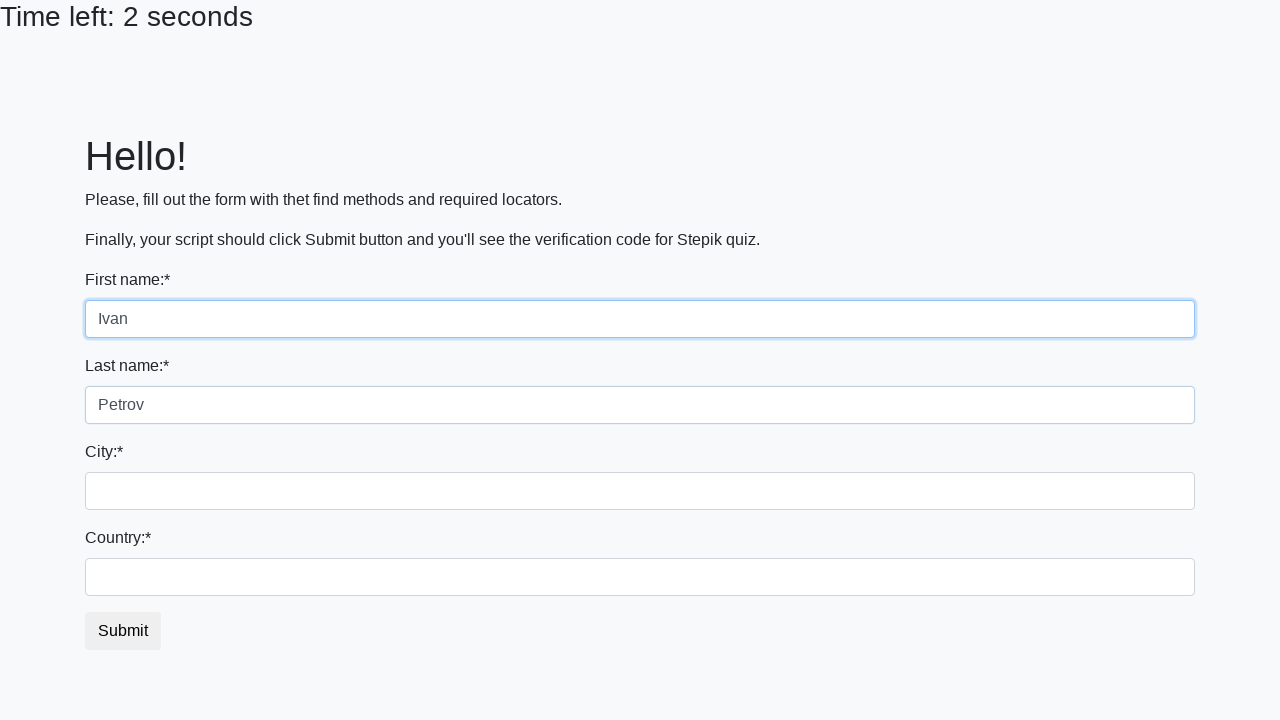

Filled city field with 'Smolensk' on input.city
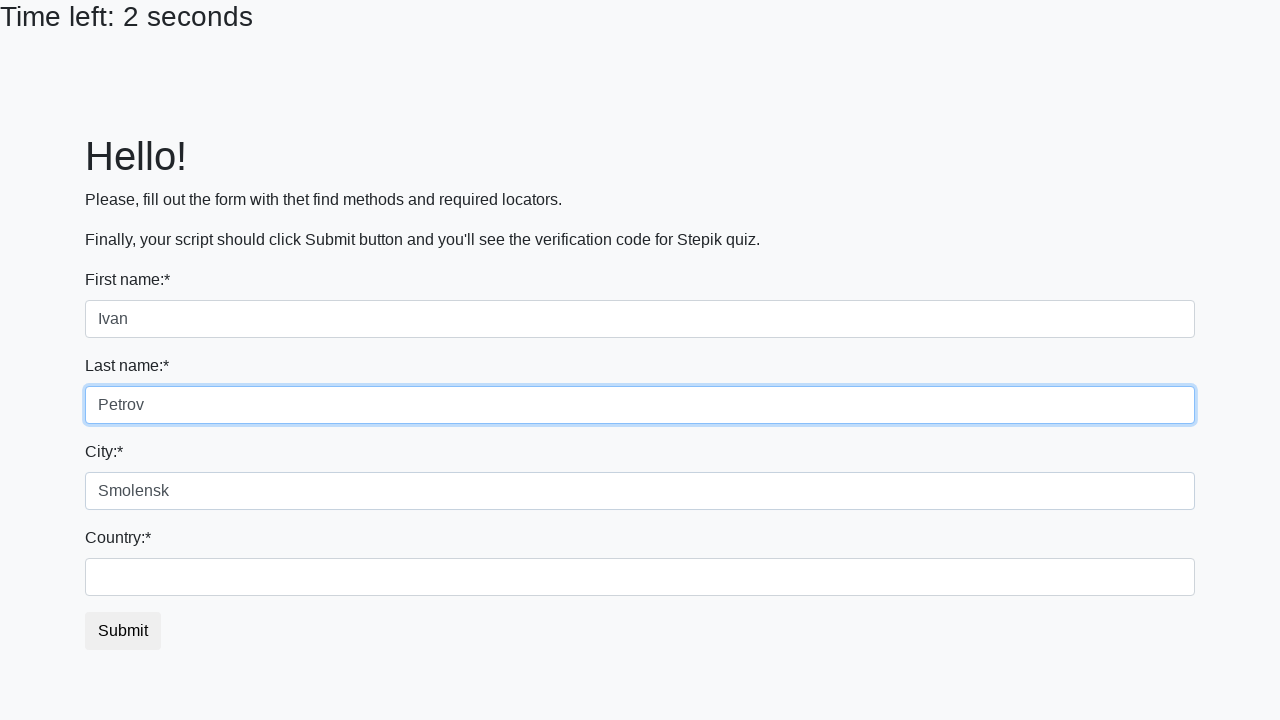

Filled country field with 'Russia' on #country
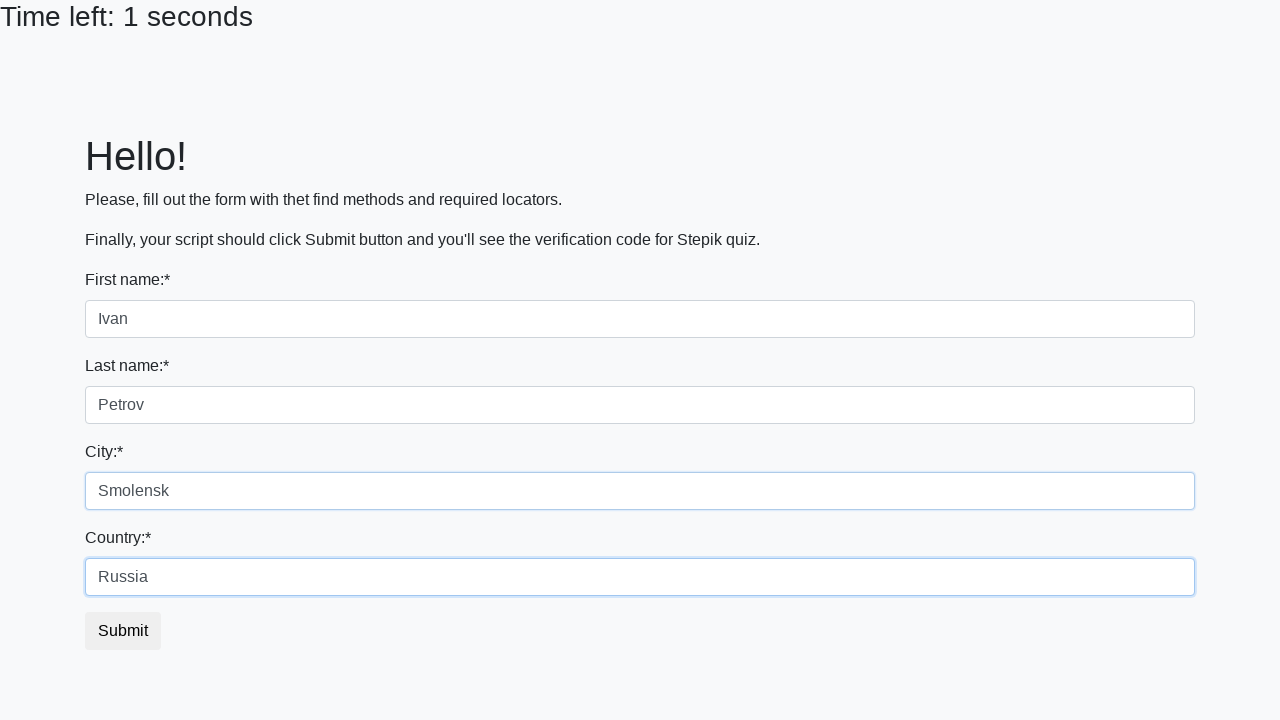

Clicked submit button to submit the form at (123, 631) on button.btn-default
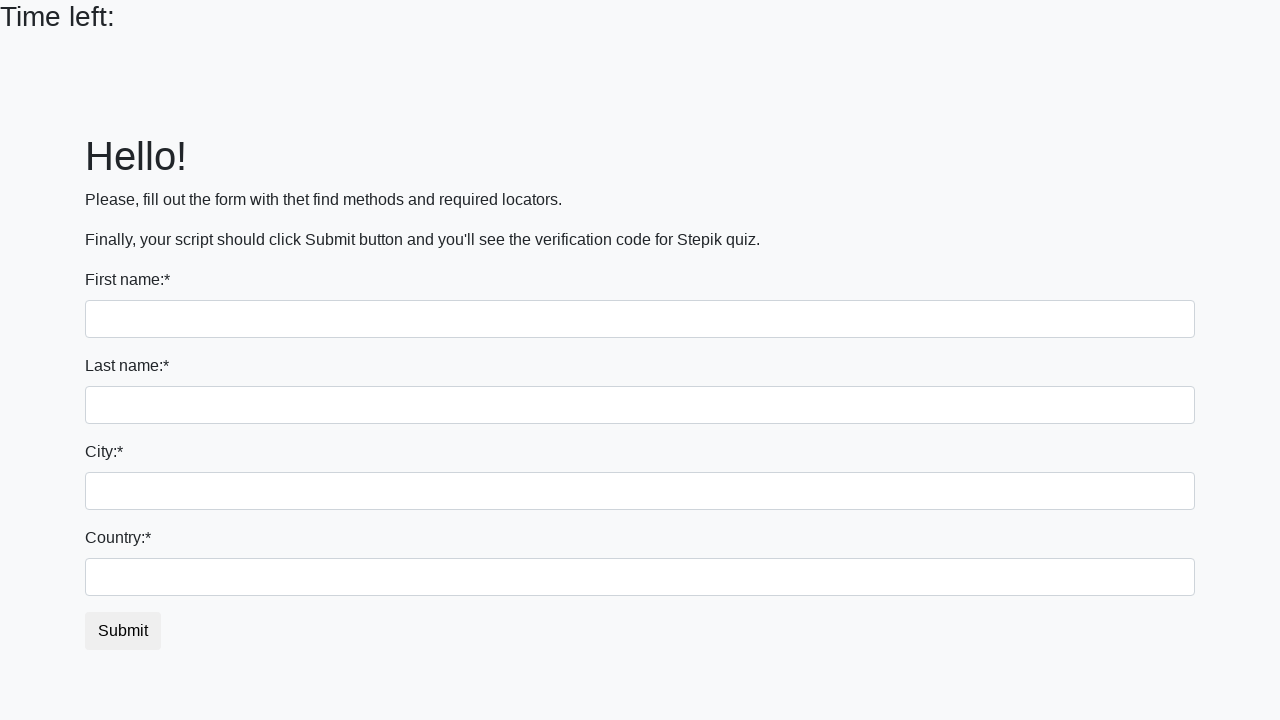

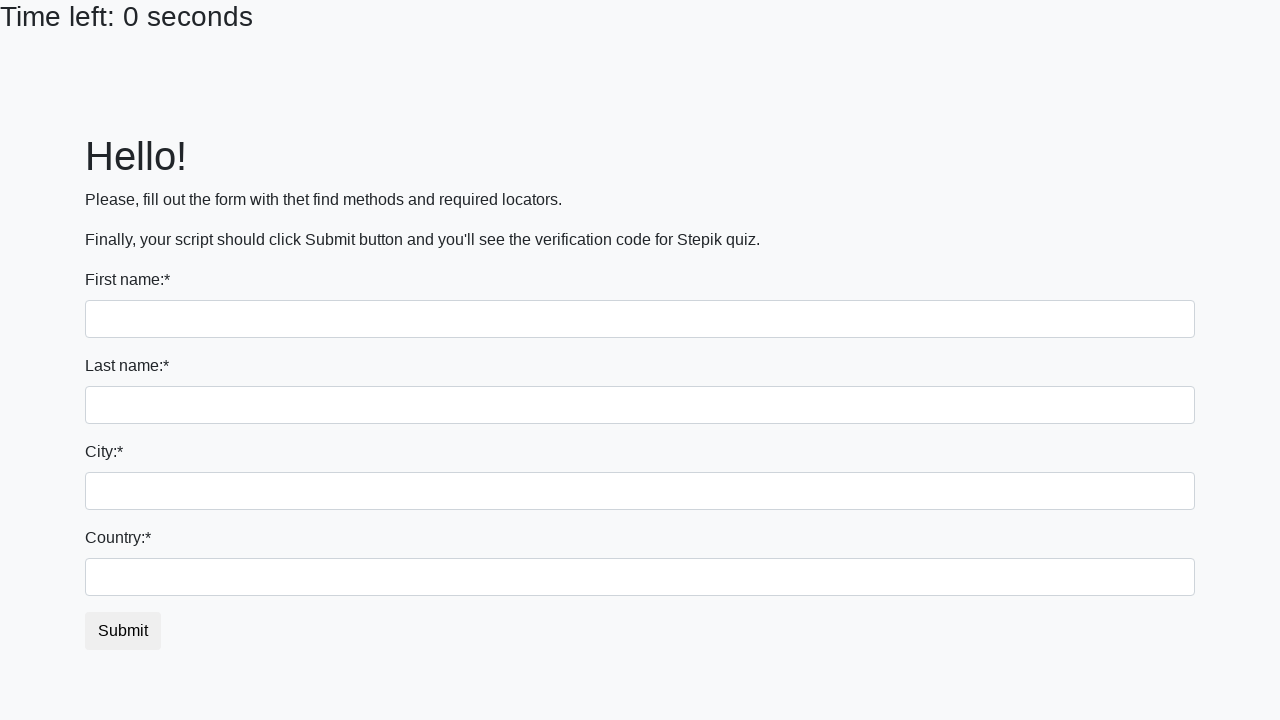